Tests an autocomplete address form by filling in various address fields including street address, city, state, zip code, and country

Starting URL: https://formy-project.herokuapp.com/autocomplete

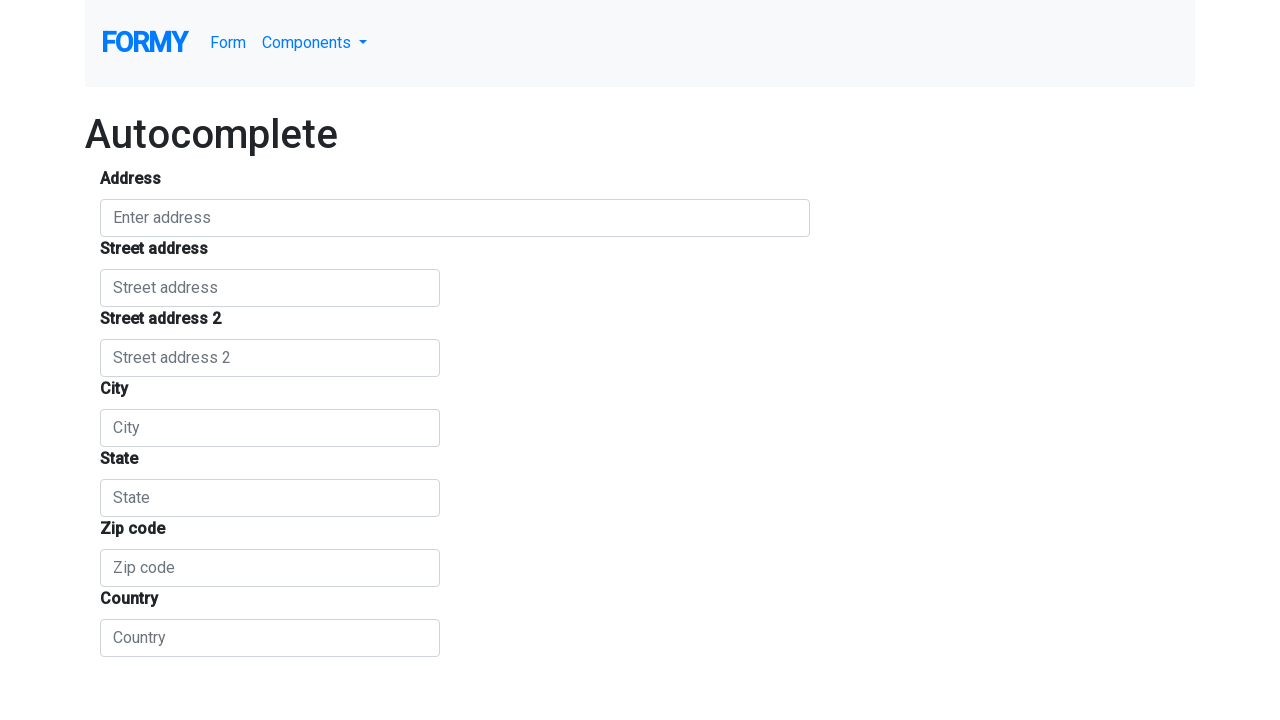

Filled autocomplete field with 'karikuzhiyil' on #autocomplete
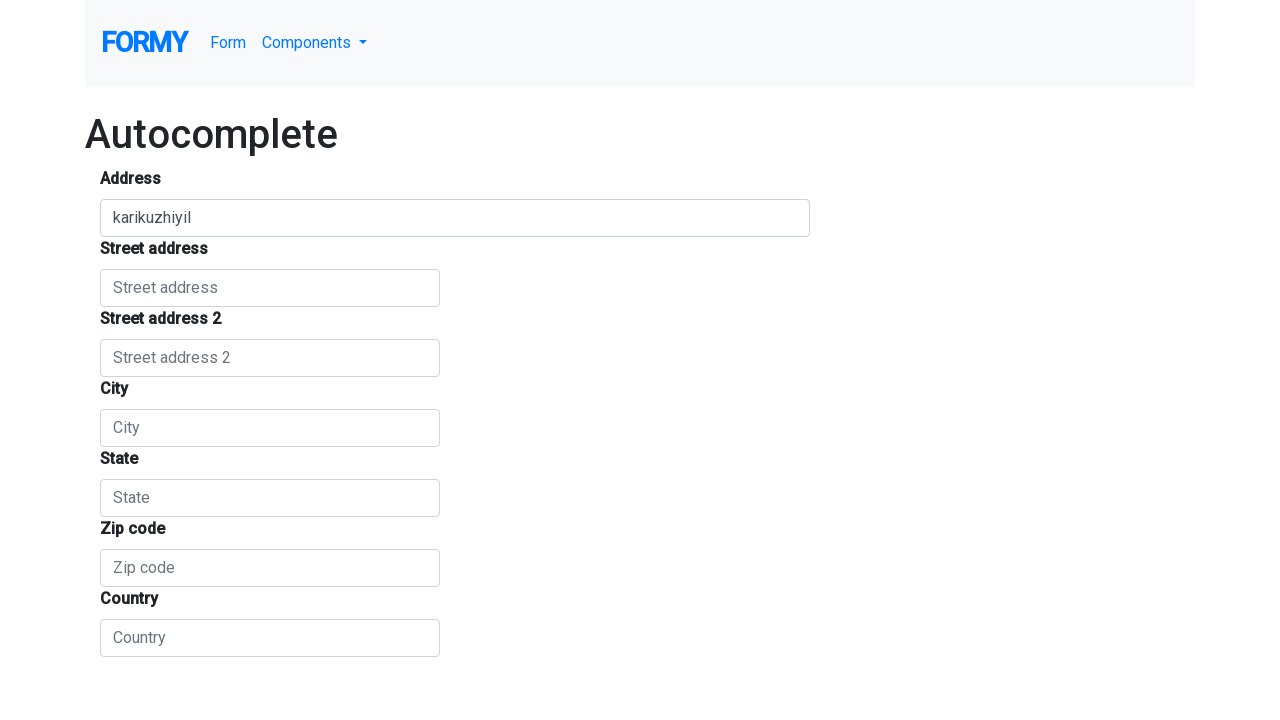

Filled street number field with 'kanjoor' on #street_number
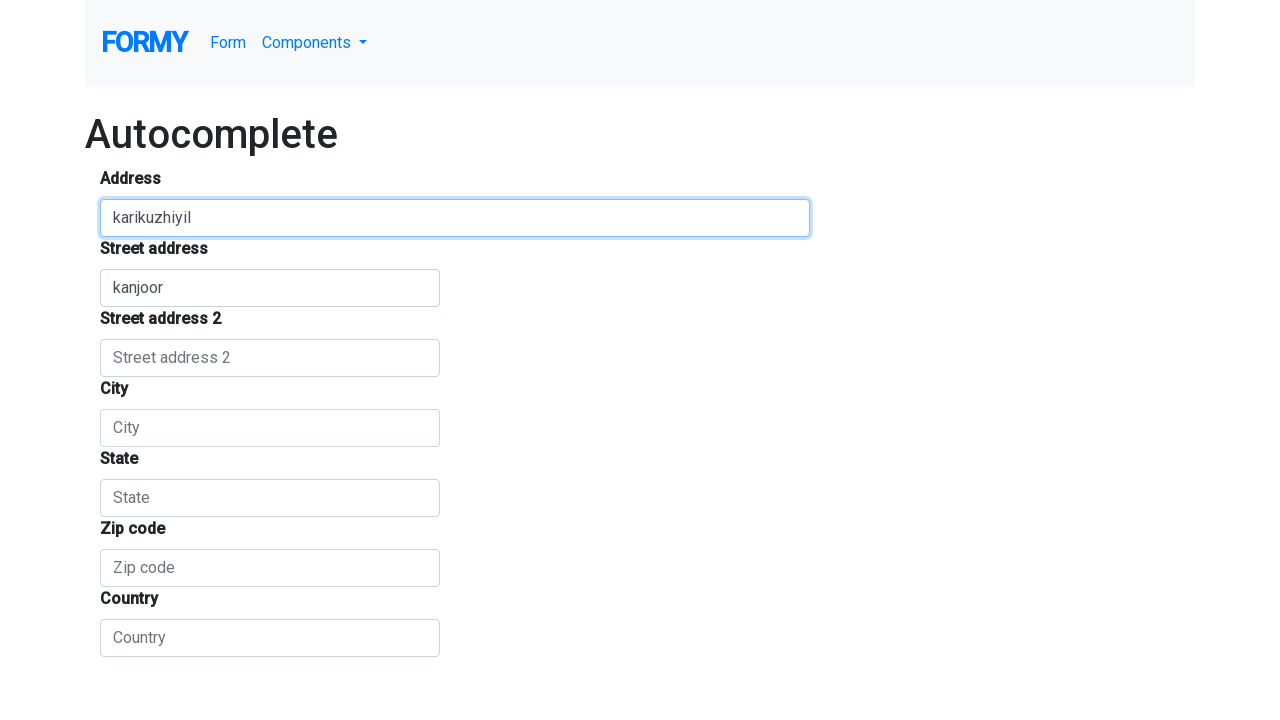

Filled street address field with 'kalady' on #route
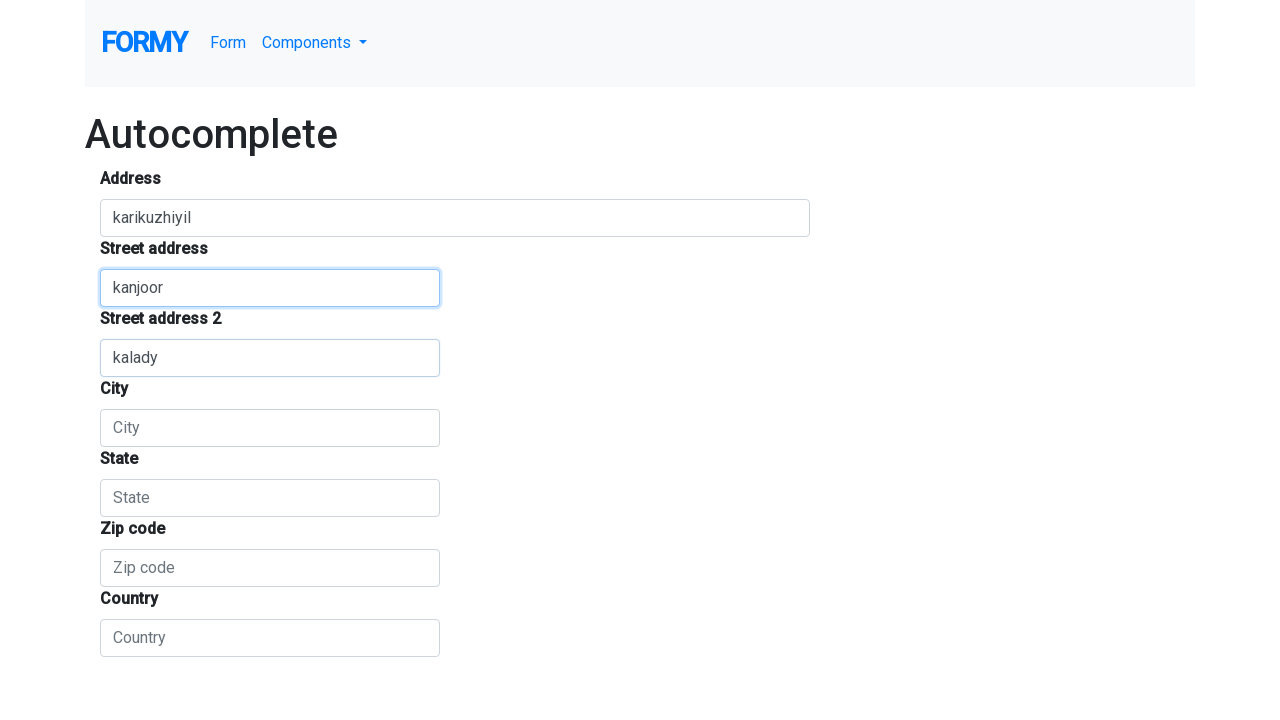

Filled city field with 'Kanjoor' on #locality
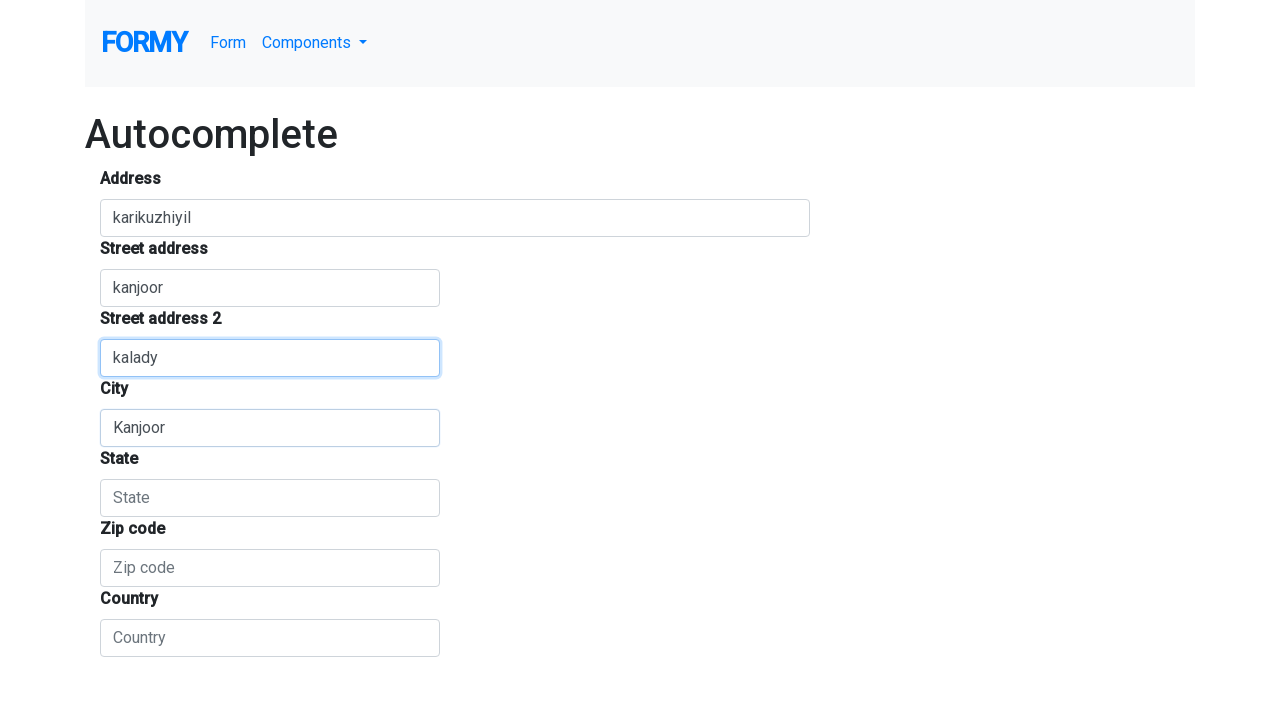

Filled state field with 'Kerala' on #administrative_area_level_1
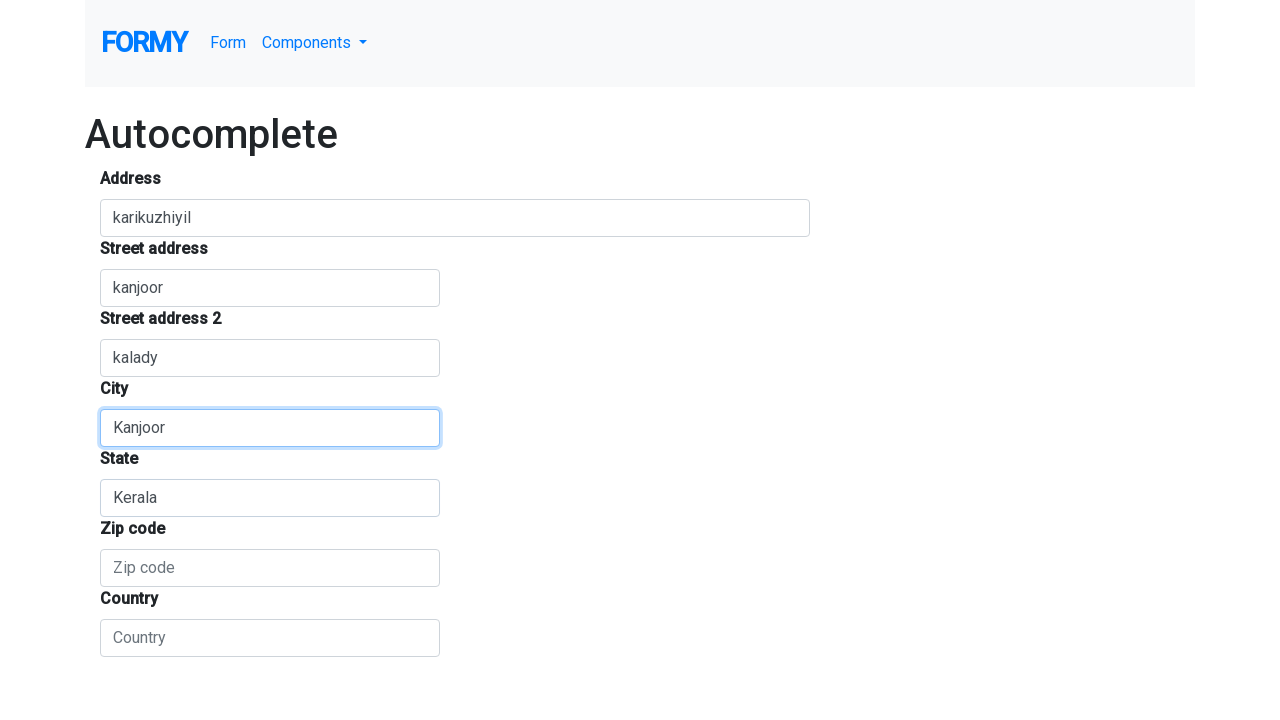

Filled zip code field with '683575' on #postal_code
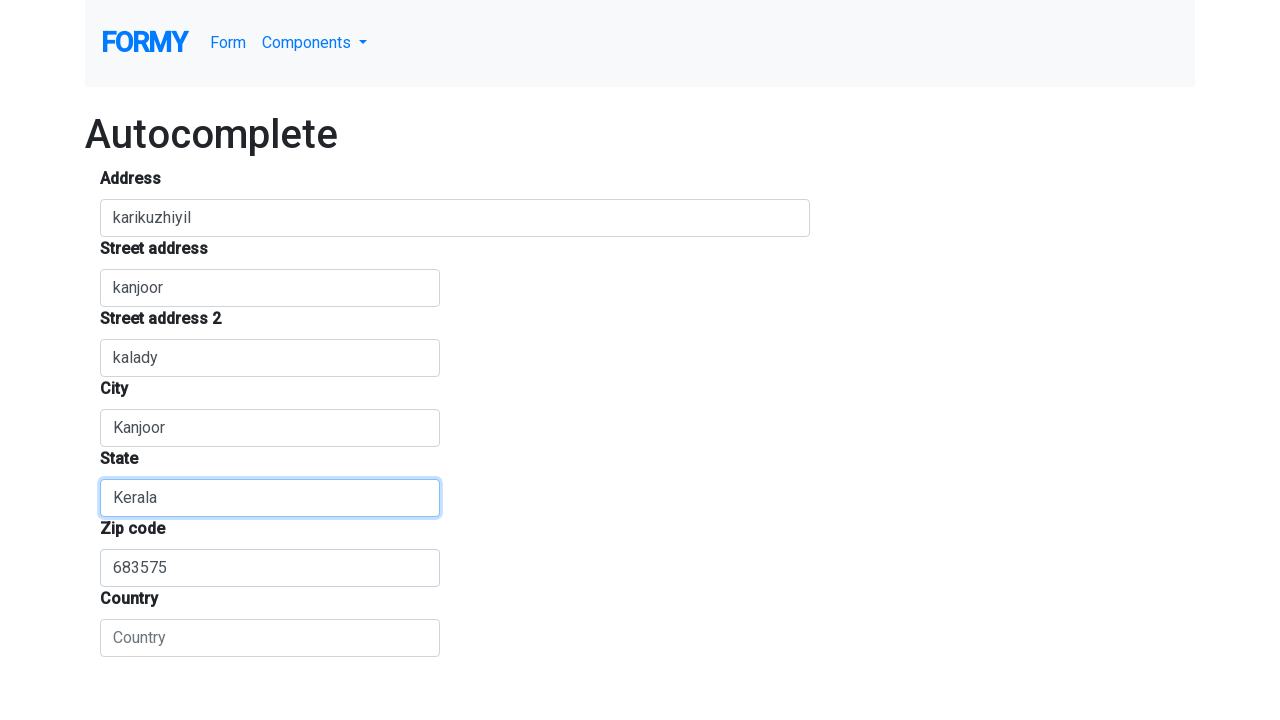

Filled country field with 'India' on #country
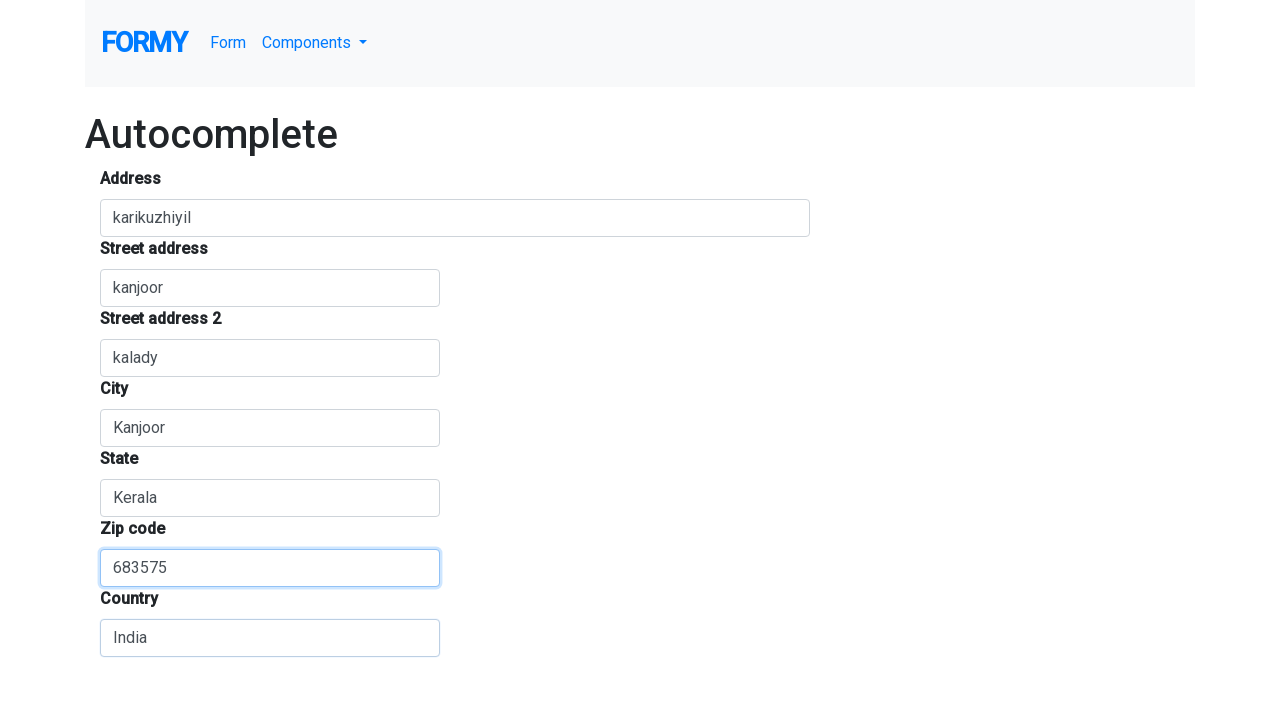

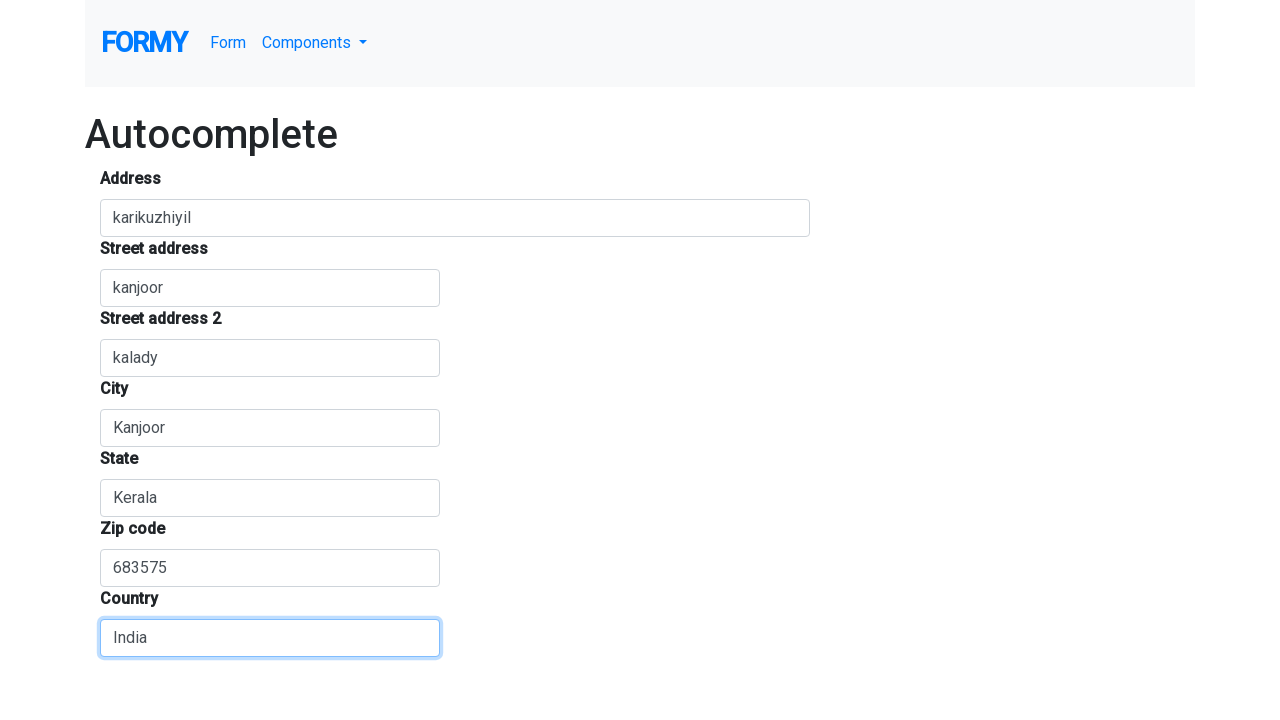